Tests error handling by navigating to a non-existent route and verifying the app handles it gracefully.

Starting URL: https://aideas-redbaez.netlify.app/nonexistent

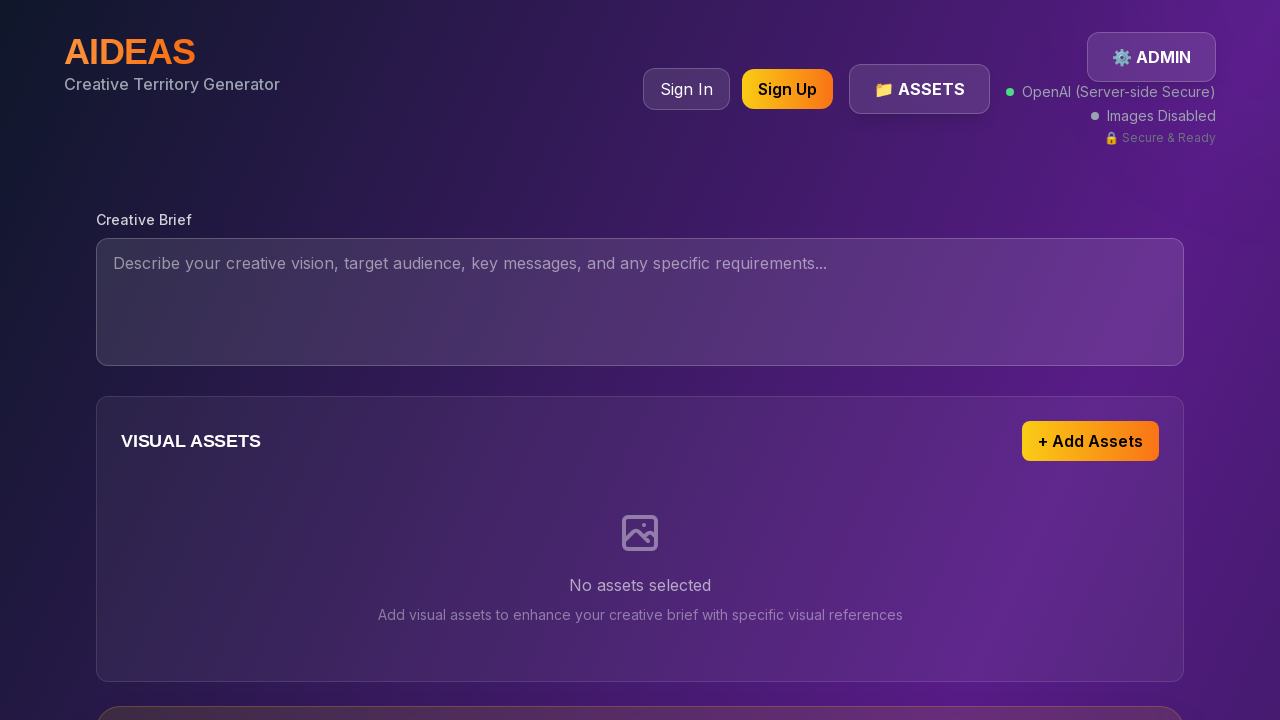

Waited for page to reach networkidle state after navigating to non-existent route
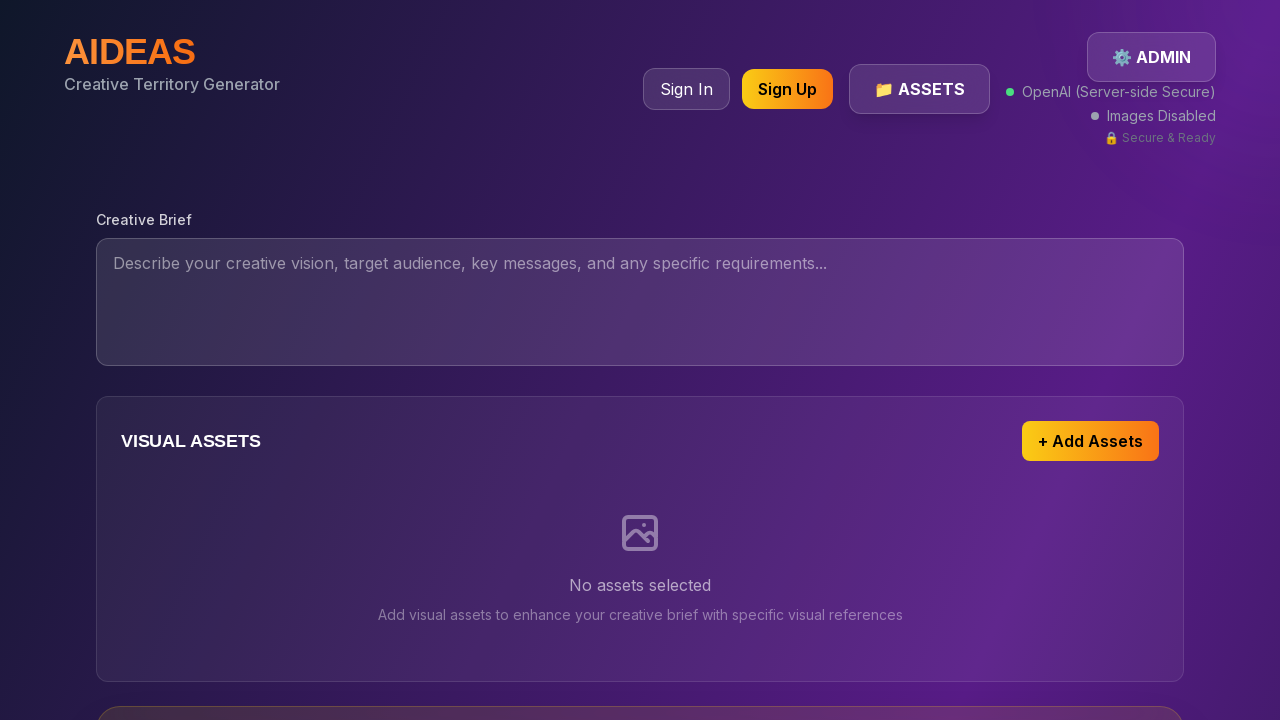

Verified body element exists, confirming page renders despite error
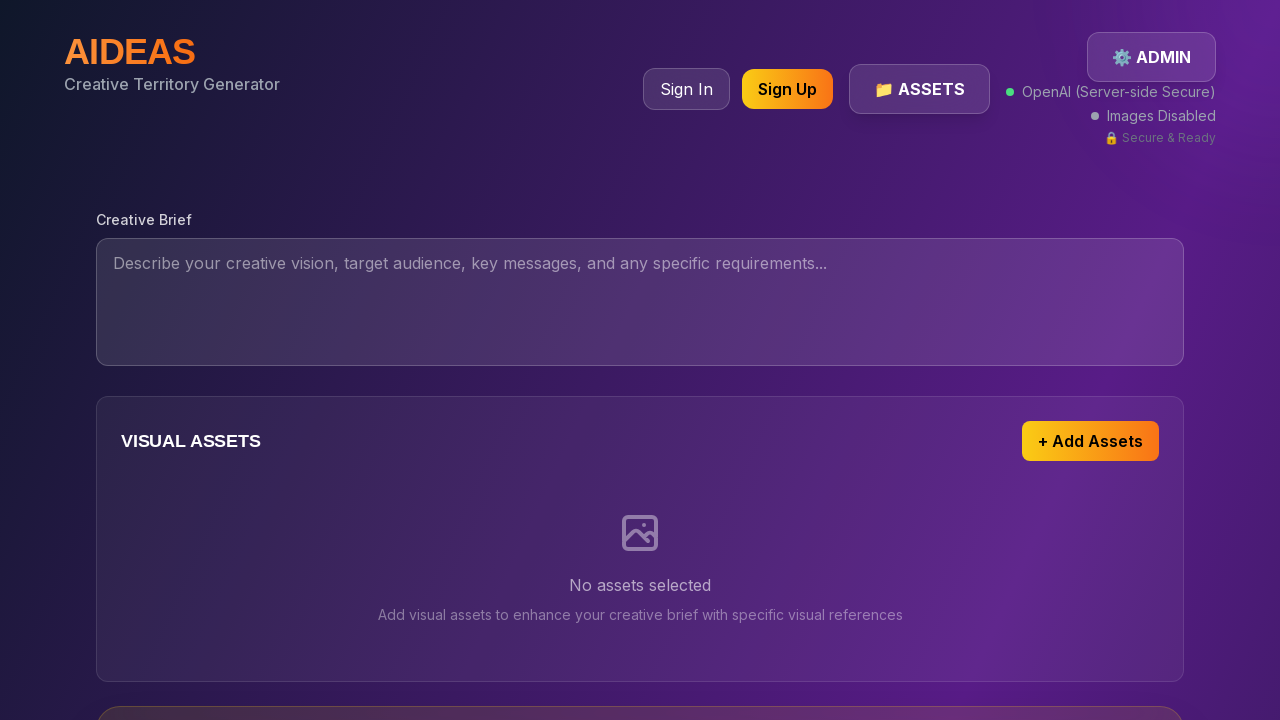

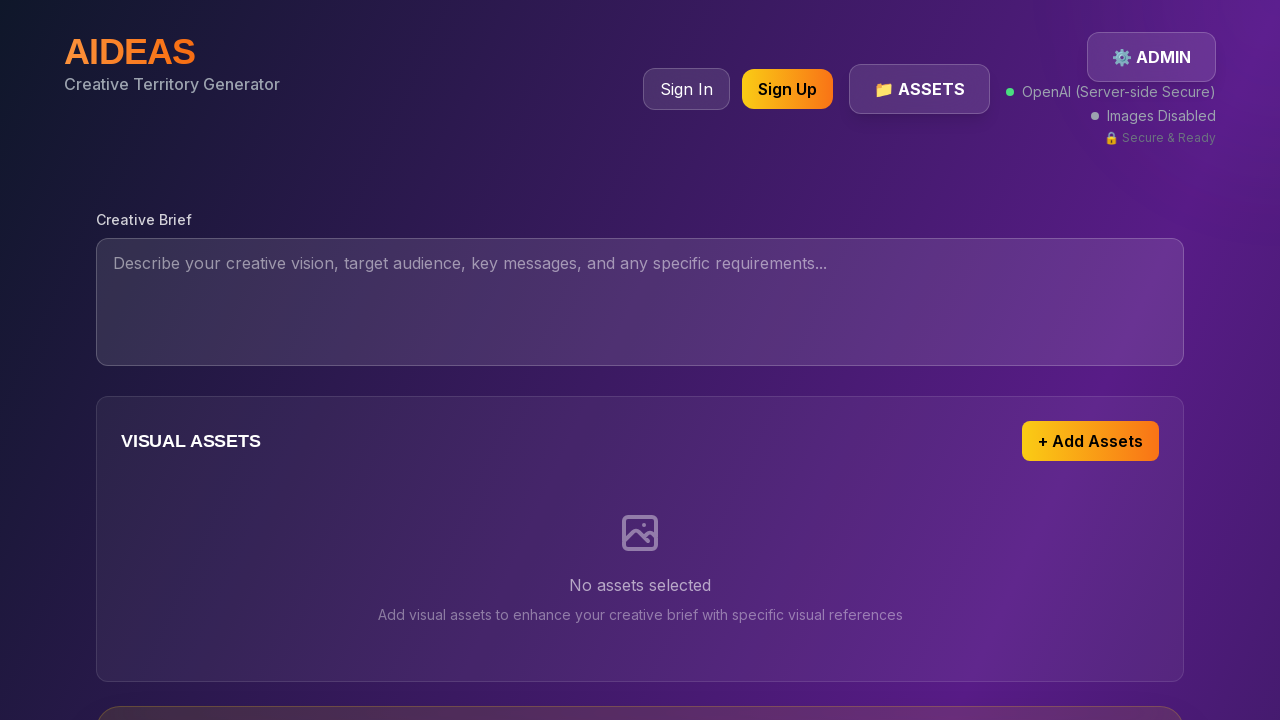